Tests a wait/verify interaction by waiting for a button to become clickable, clicking it, and verifying a success message is displayed.

Starting URL: http://suninjuly.github.io/wait2.html

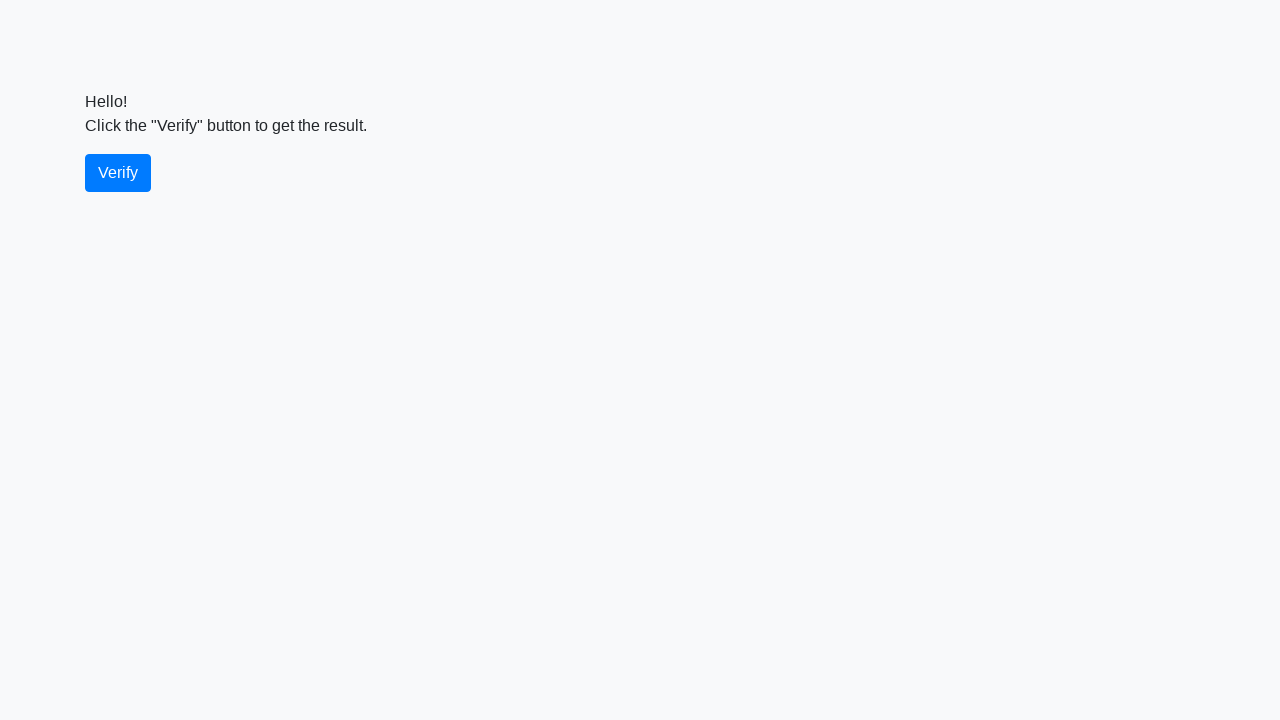

Waited for verify button to become visible
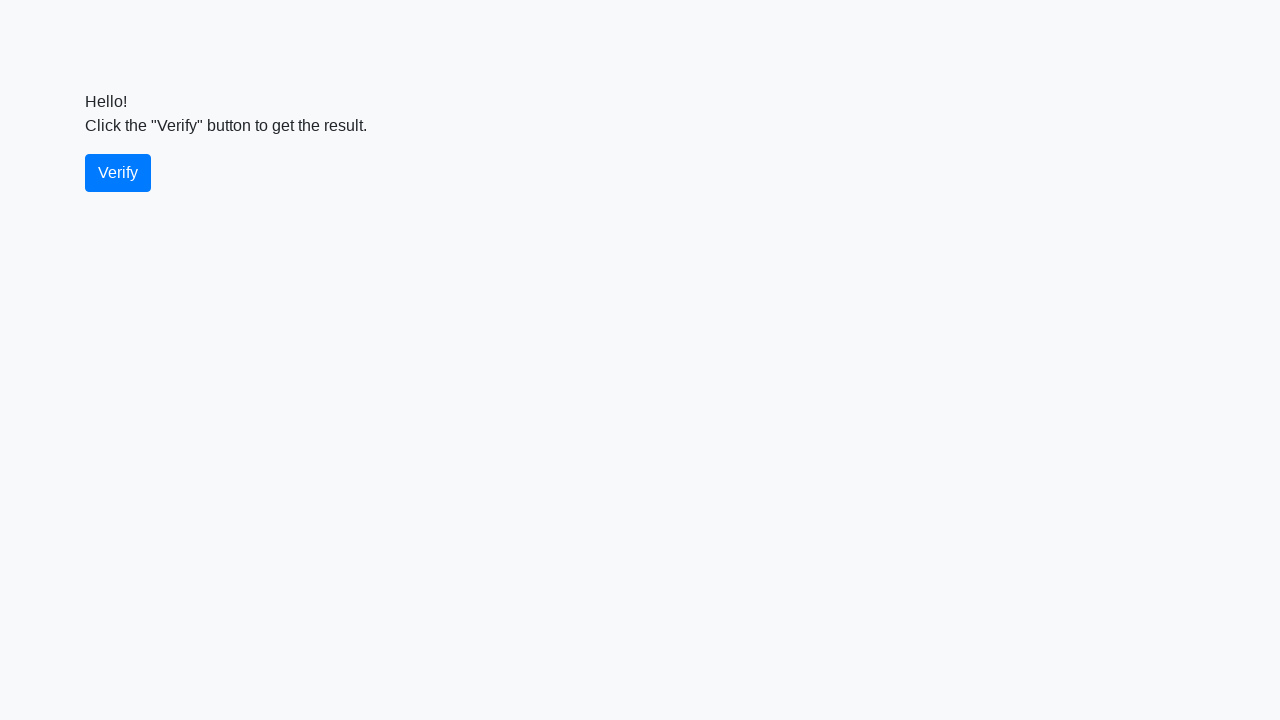

Clicked the verify button at (118, 173) on #verify
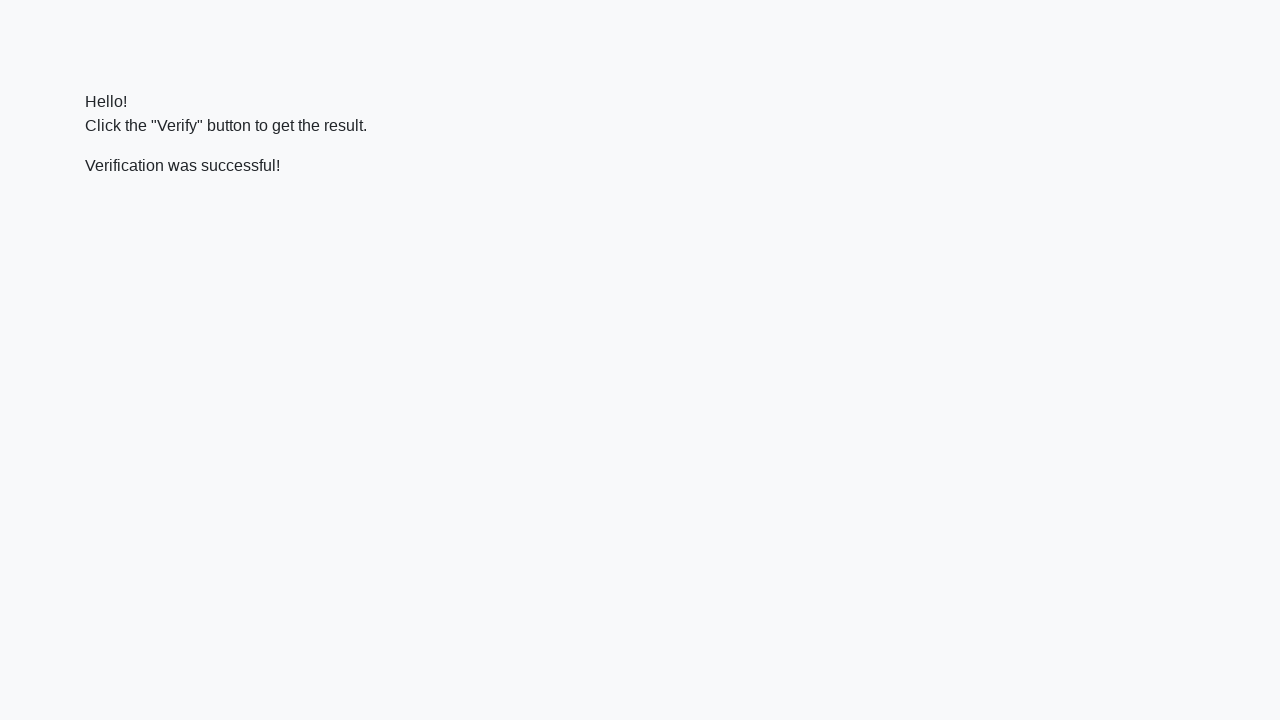

Located the verify message element
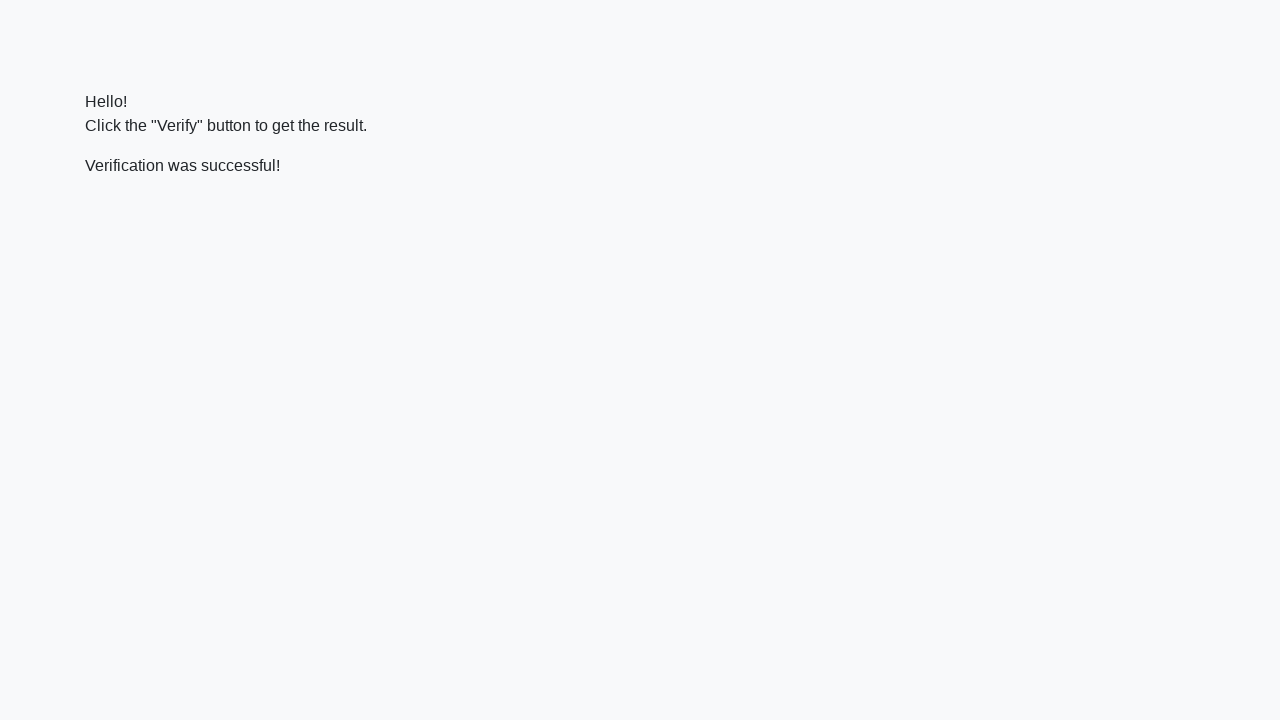

Success message became visible
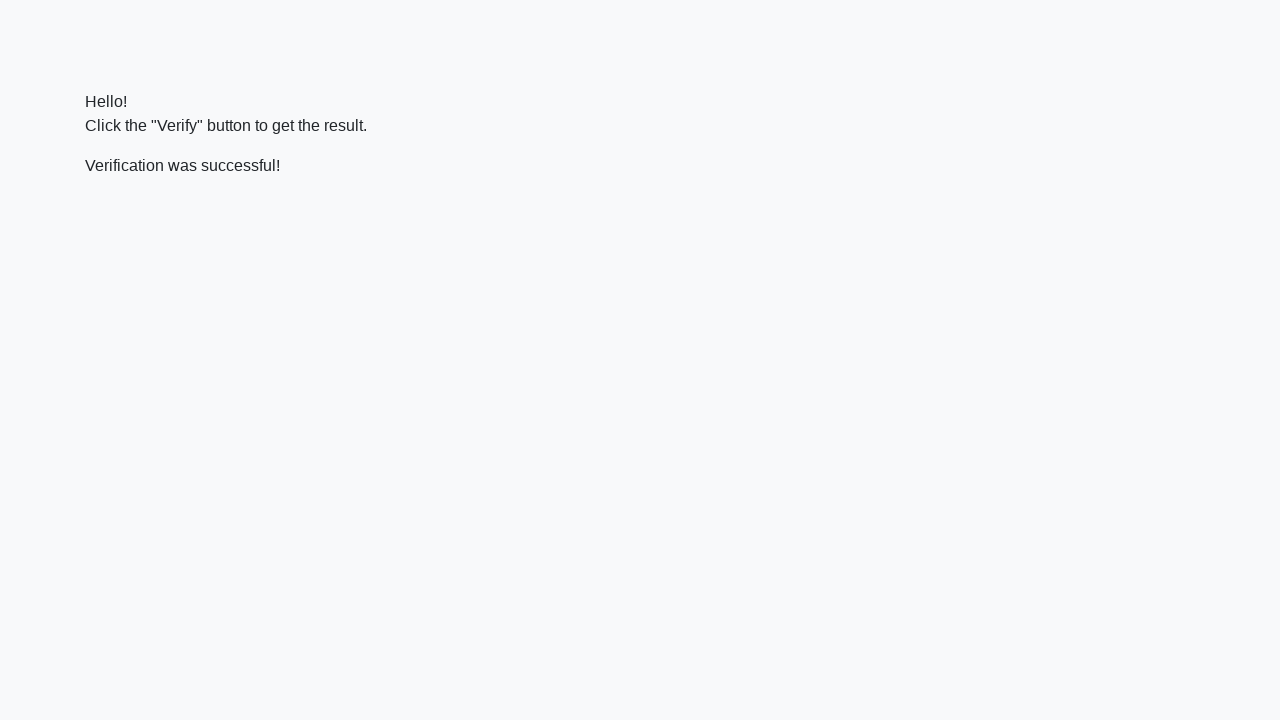

Verified that success message contains 'successful'
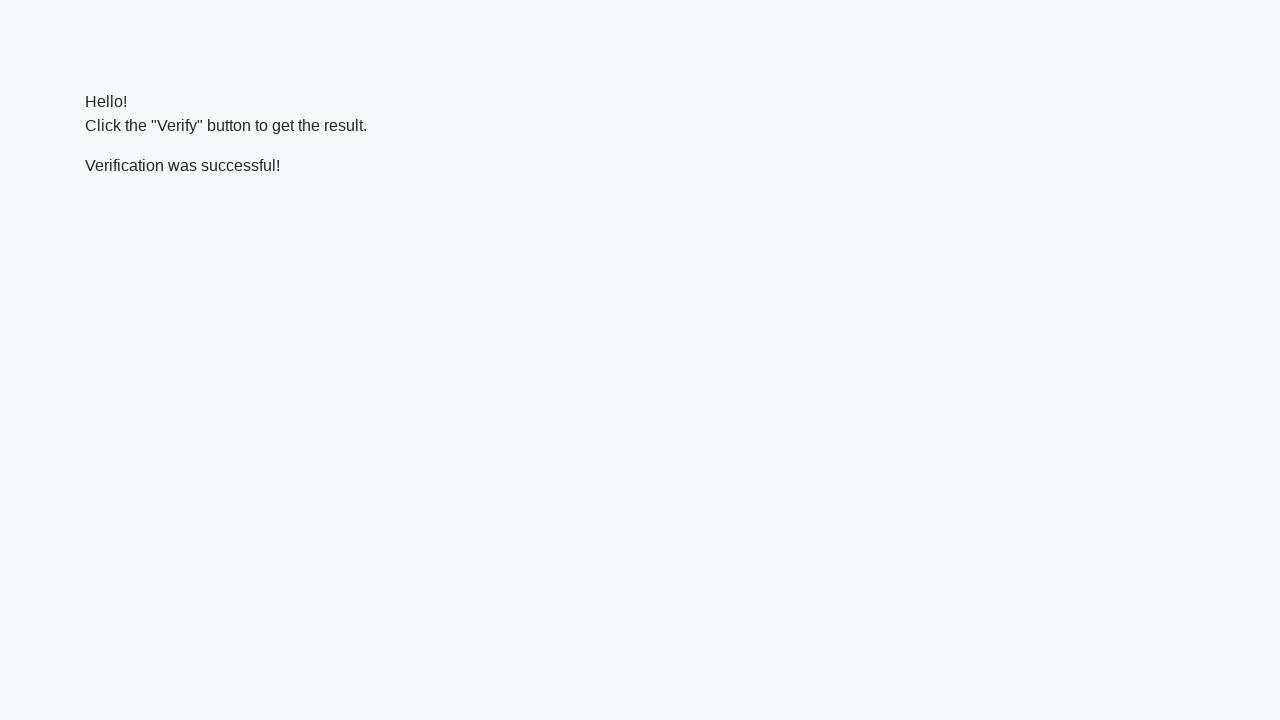

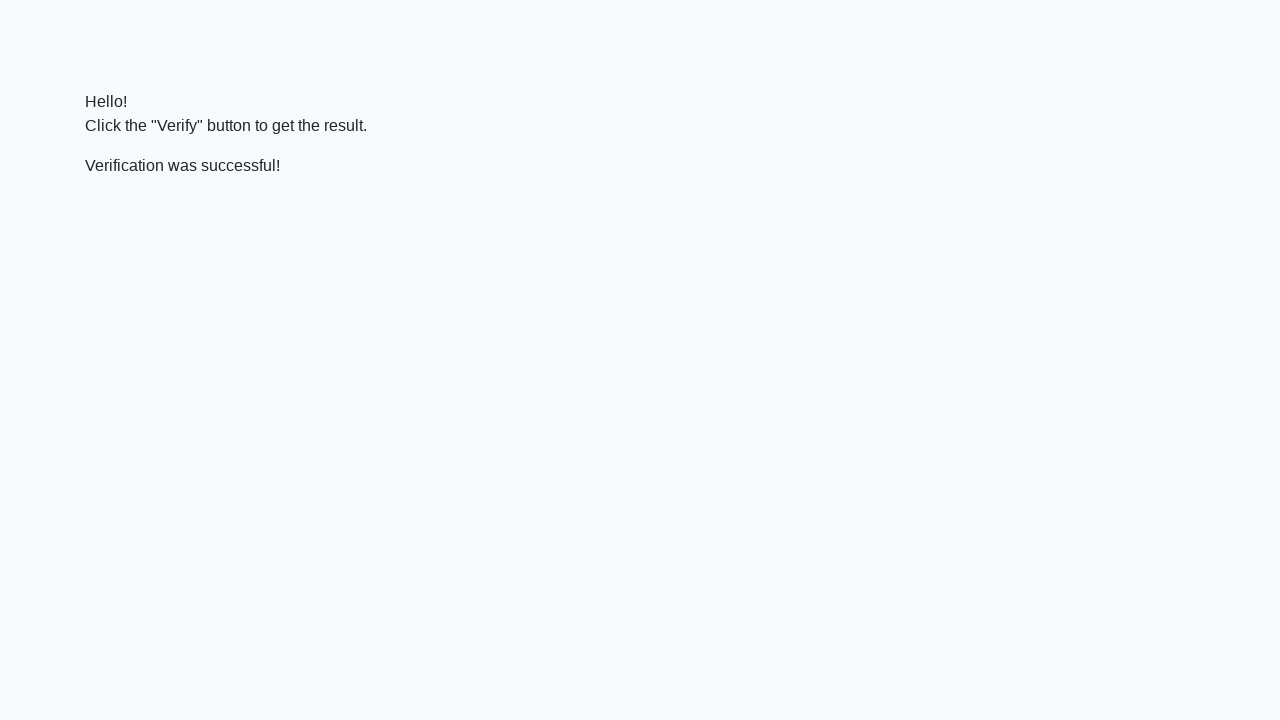